Tests keyboard key press functionality by sending Space and Left Arrow keys to an element and verifying the displayed result text matches the expected key pressed.

Starting URL: http://the-internet.herokuapp.com/key_presses

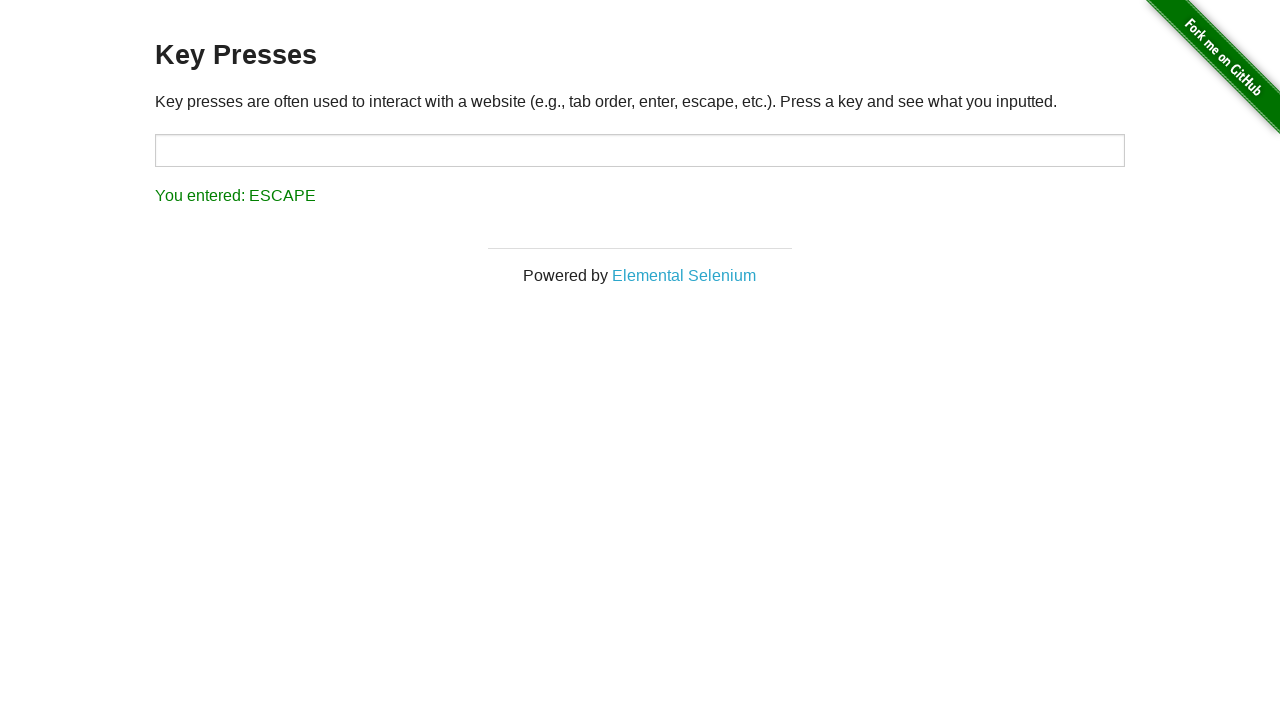

Pressed Space key on target element on #target
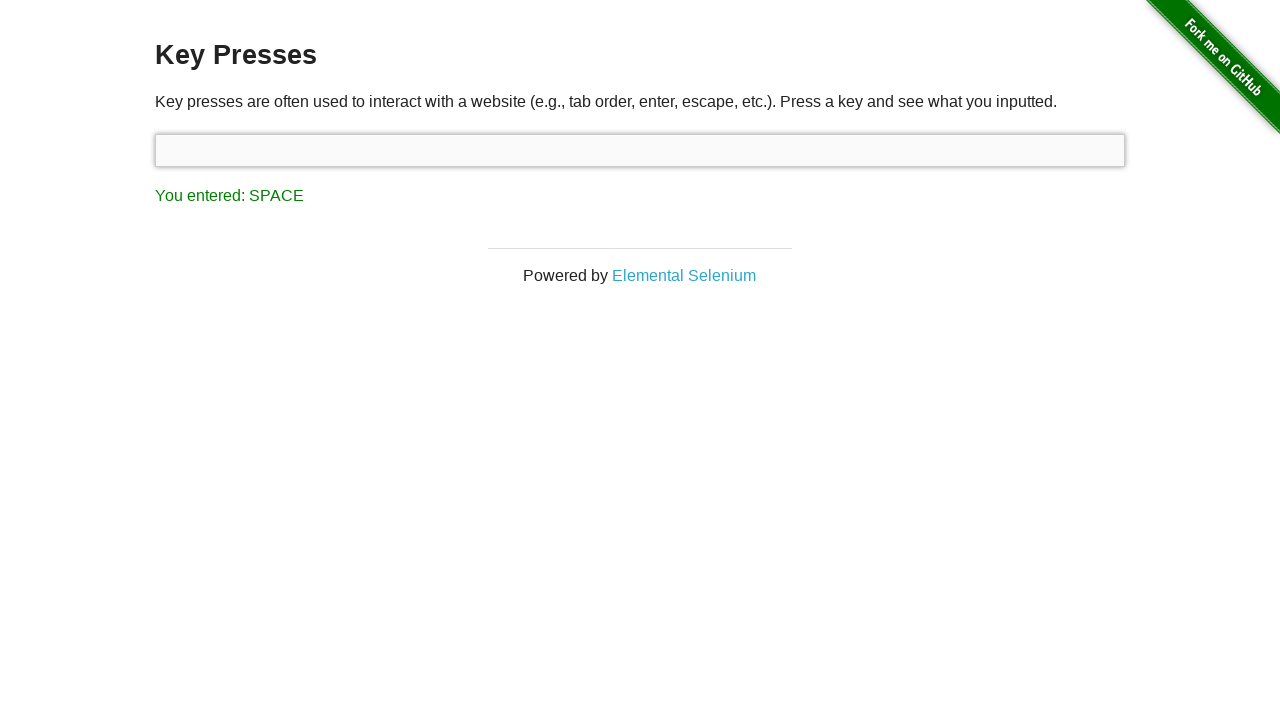

Result element loaded after Space key press
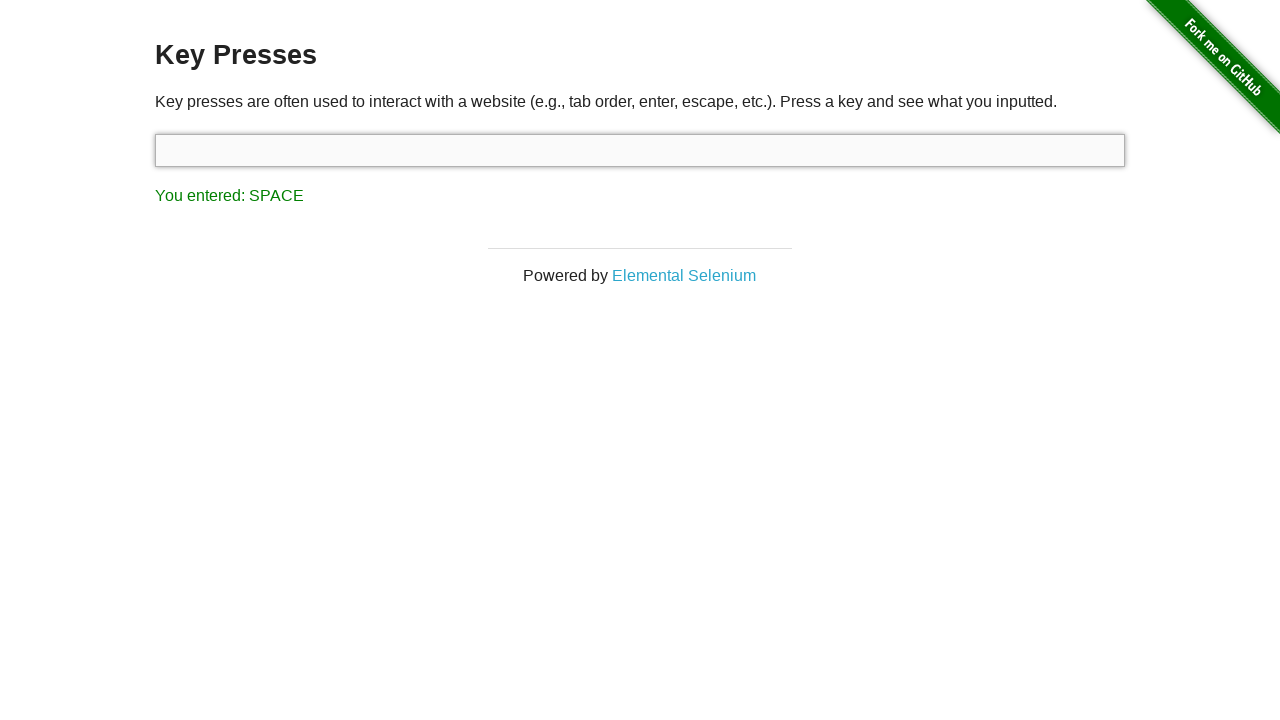

Verified result text shows 'You entered: SPACE'
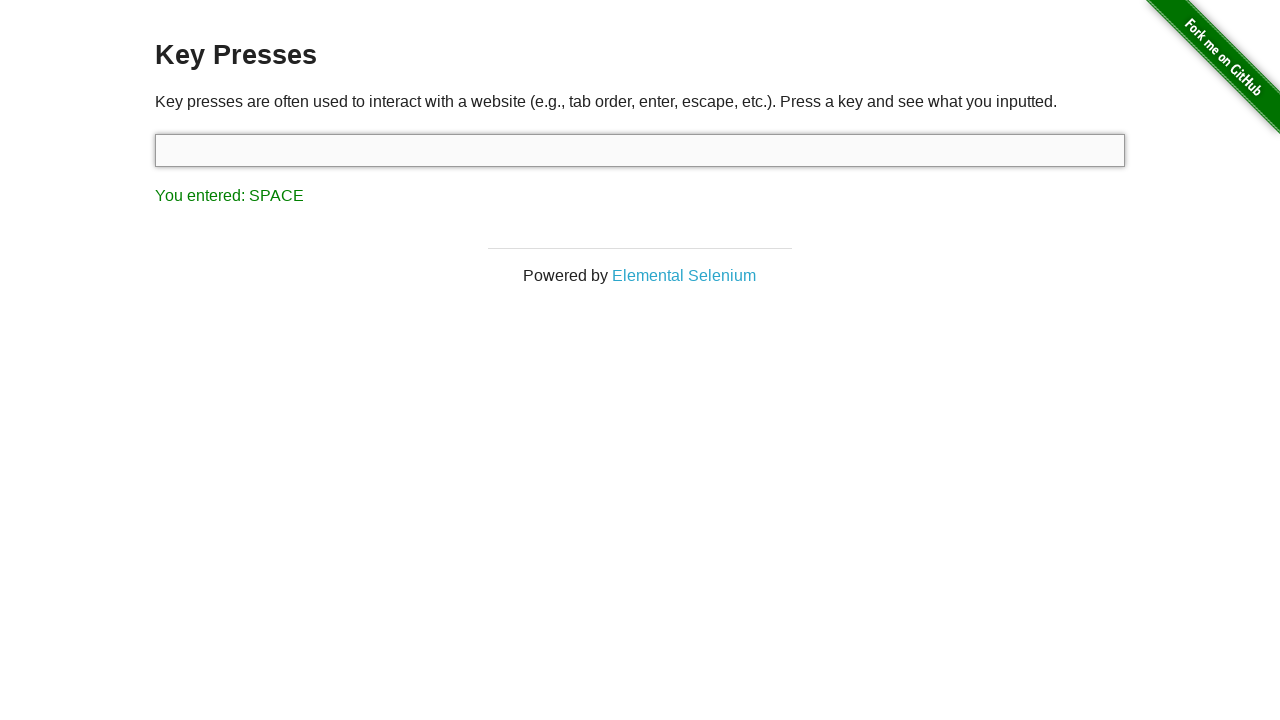

Pressed Left Arrow key
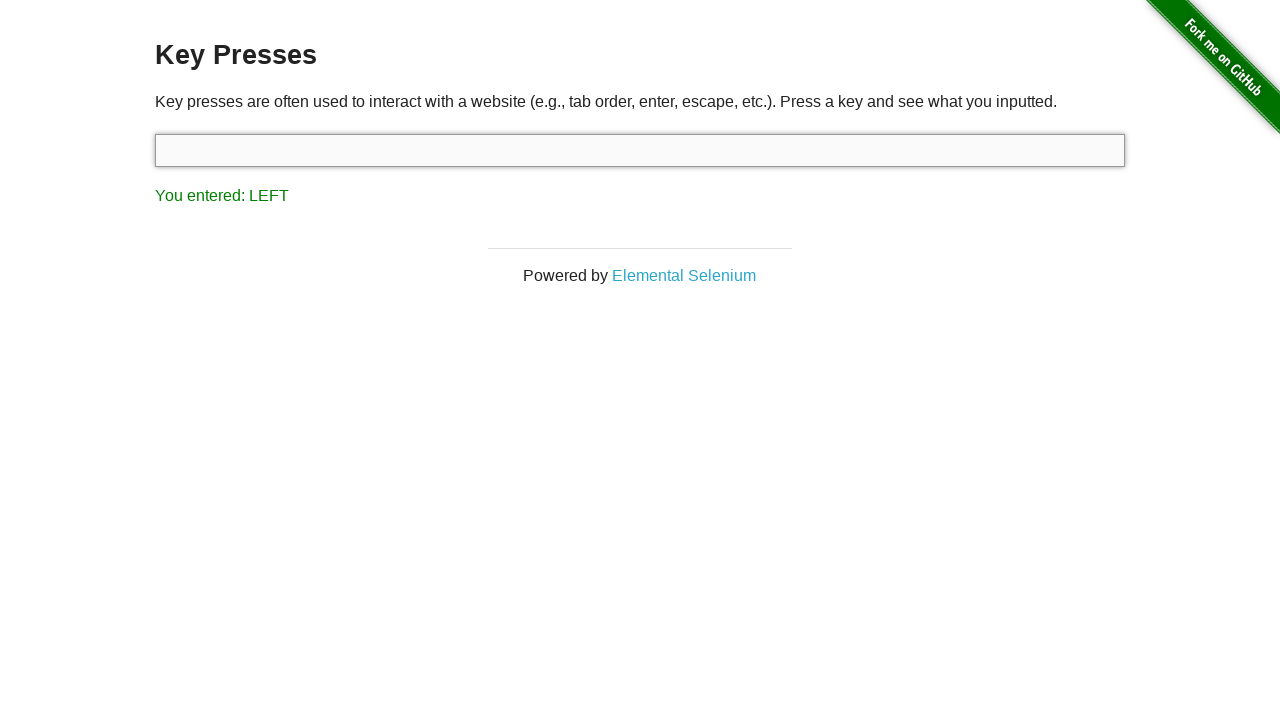

Verified result text shows 'You entered: LEFT'
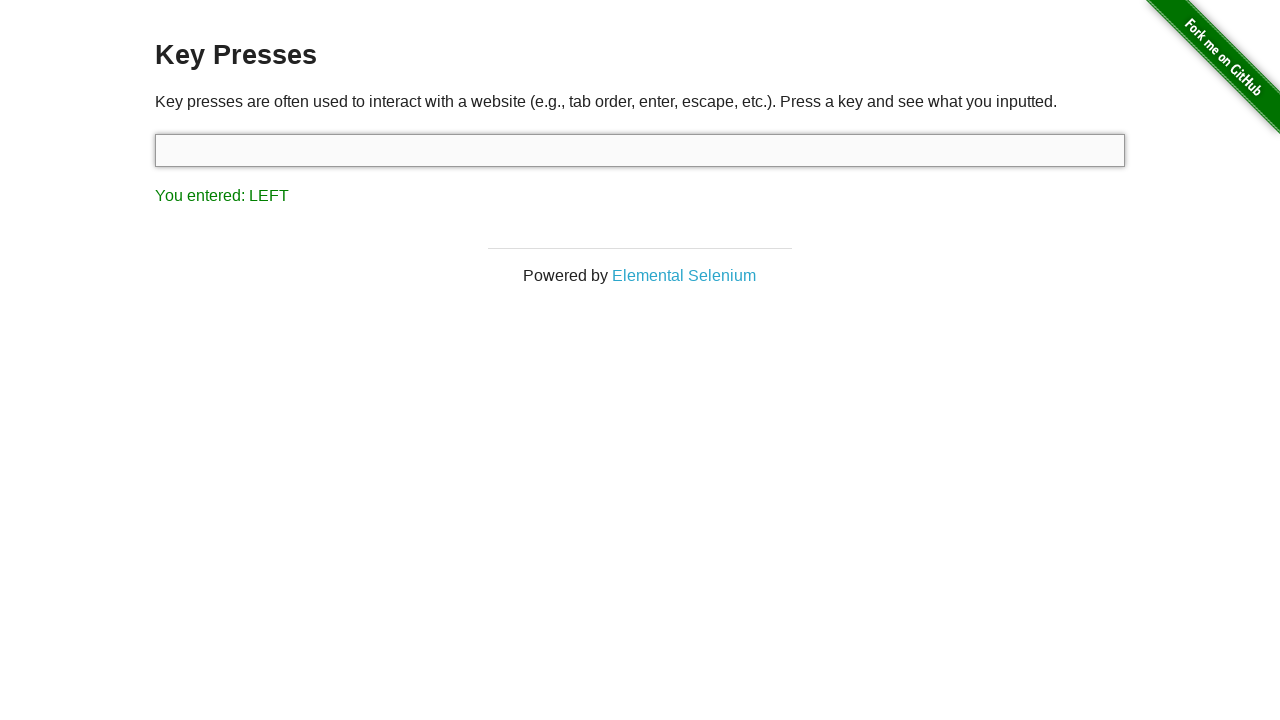

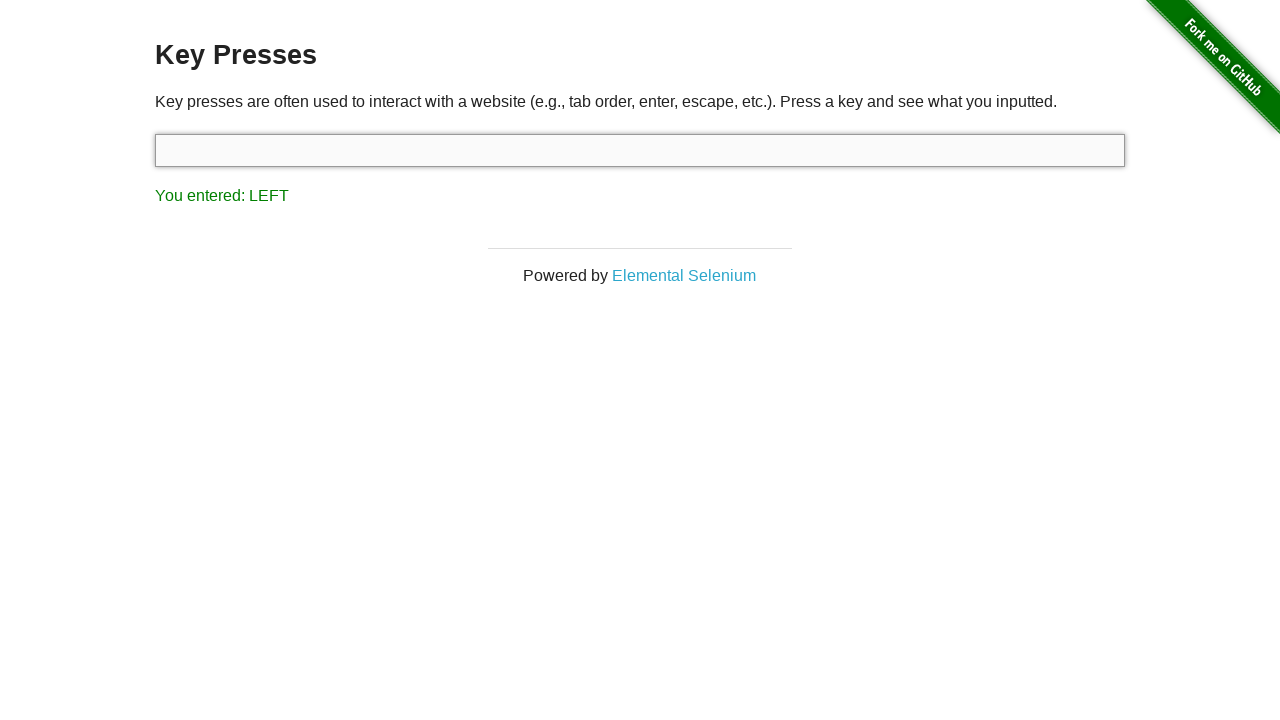